Tests multi-tab functionality by clicking a link that opens a new browser tab and verifying the tab count increases

Starting URL: https://the-internet.herokuapp.com/windows

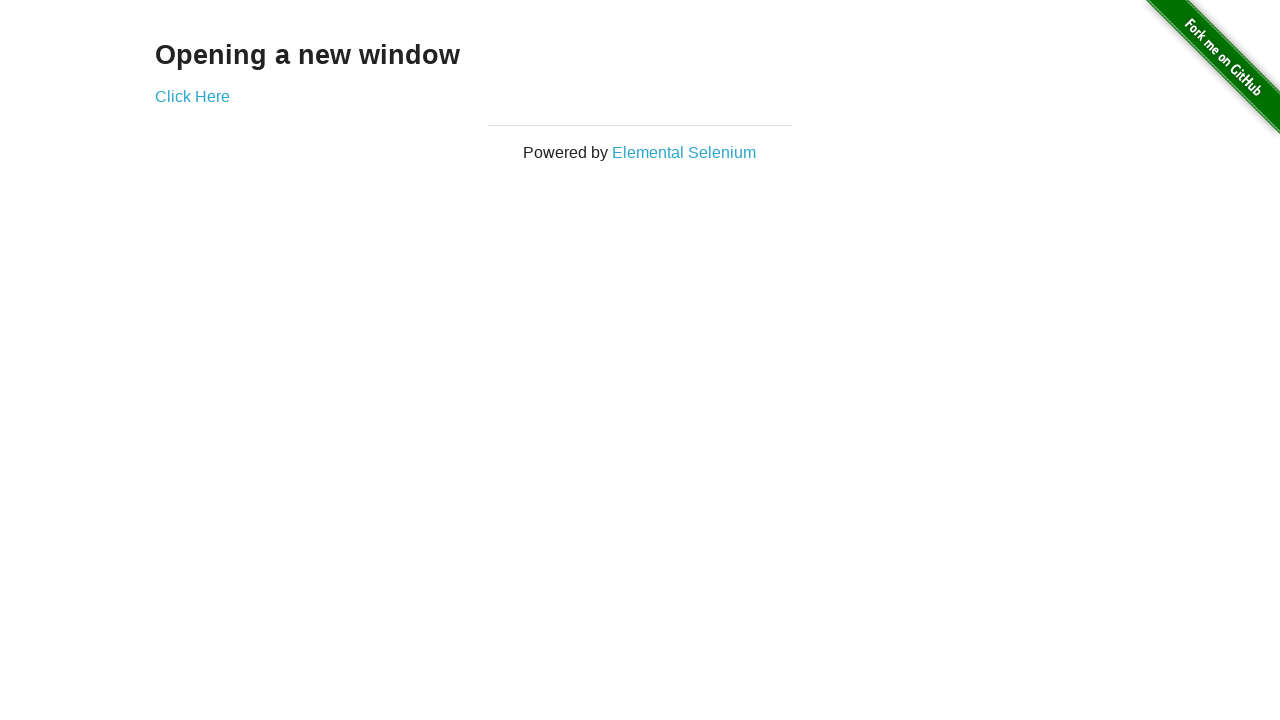

Navigated to multi-tab test page
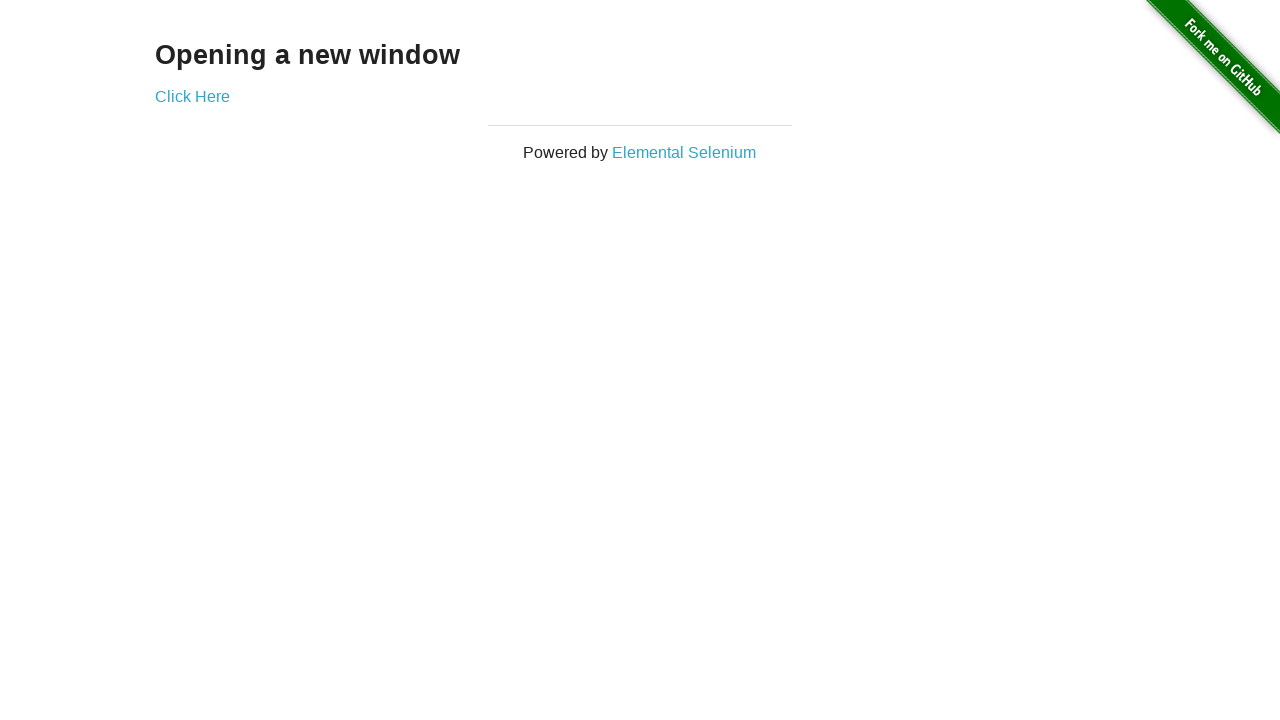

Clicked 'Click Here' link to open new tab at (192, 96) on text='Click Here'
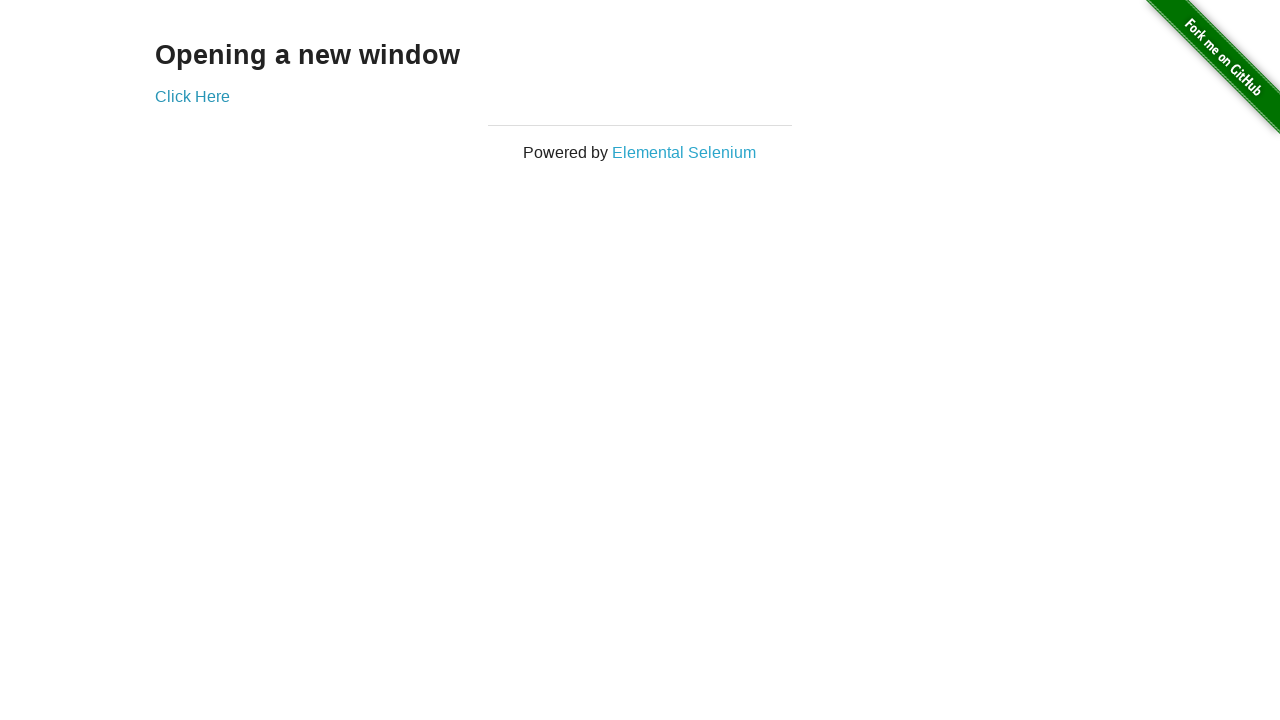

Waited for new tab to open
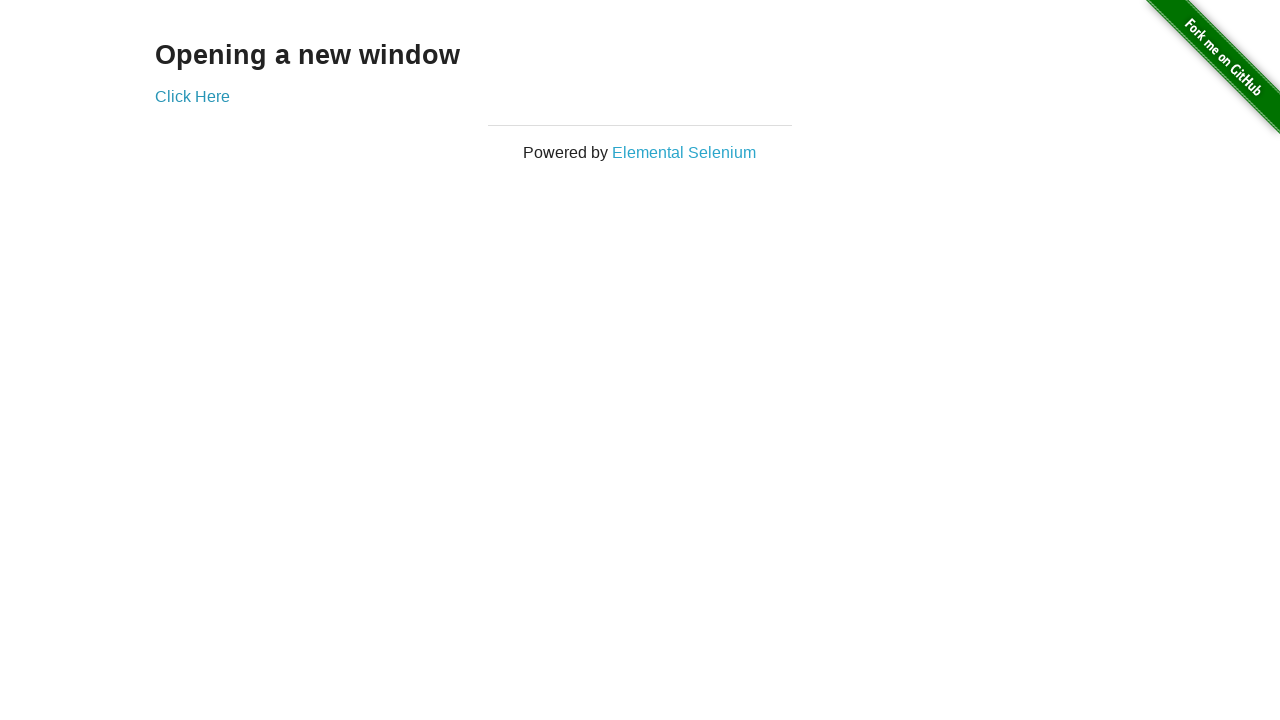

Verified that 2 tabs are now open
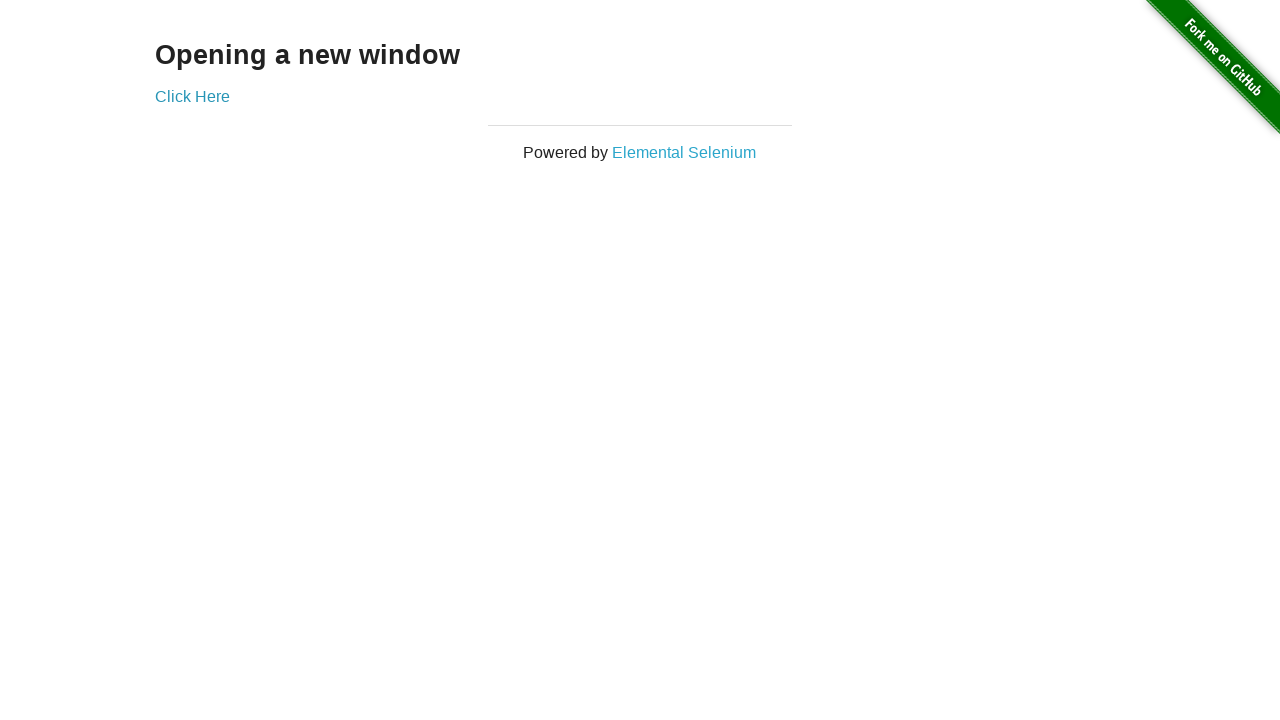

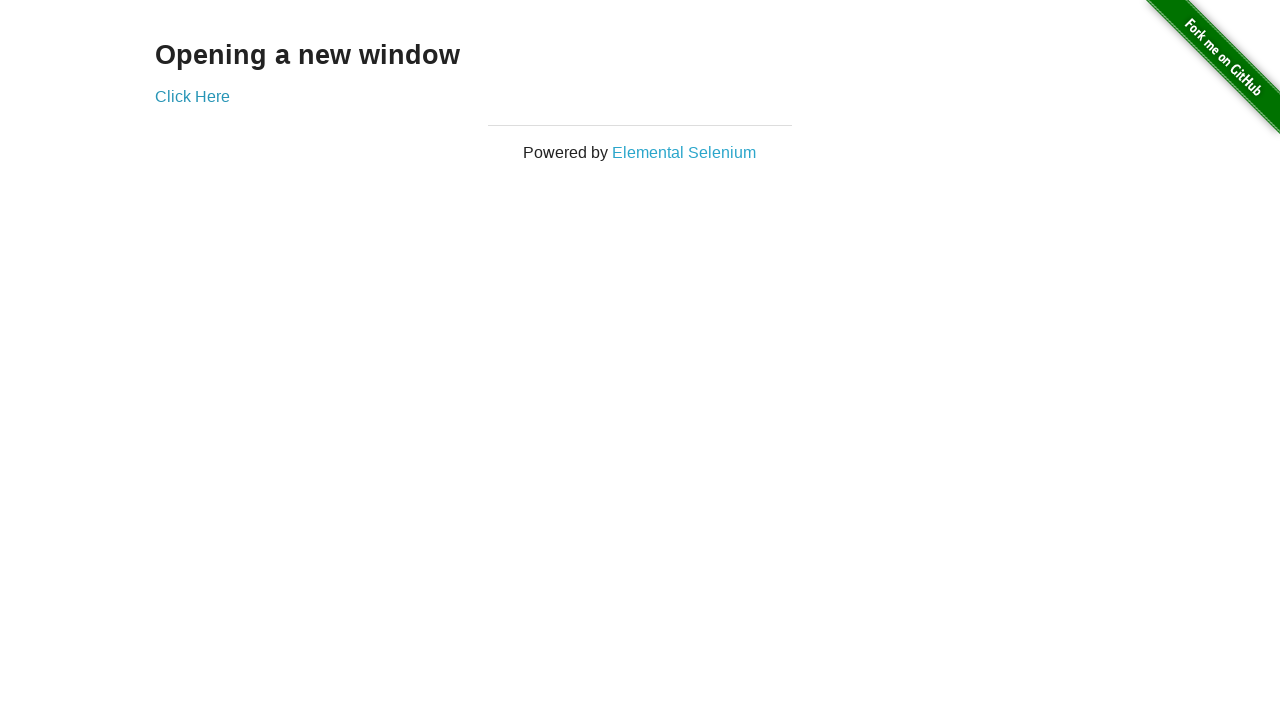